Tests drag and drop functionality on jQuery UI demo page by dragging an element and dropping it onto a target area

Starting URL: https://jqueryui.com/droppable/

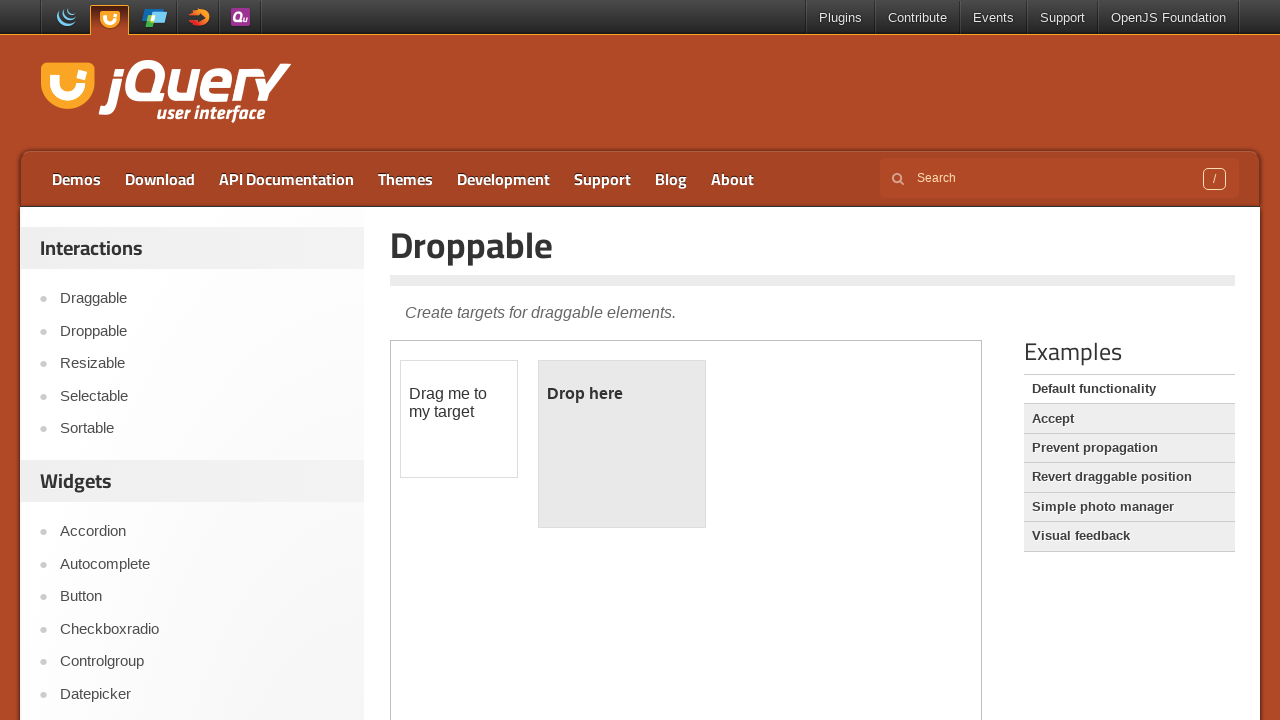

Navigated to jQuery UI droppable demo page
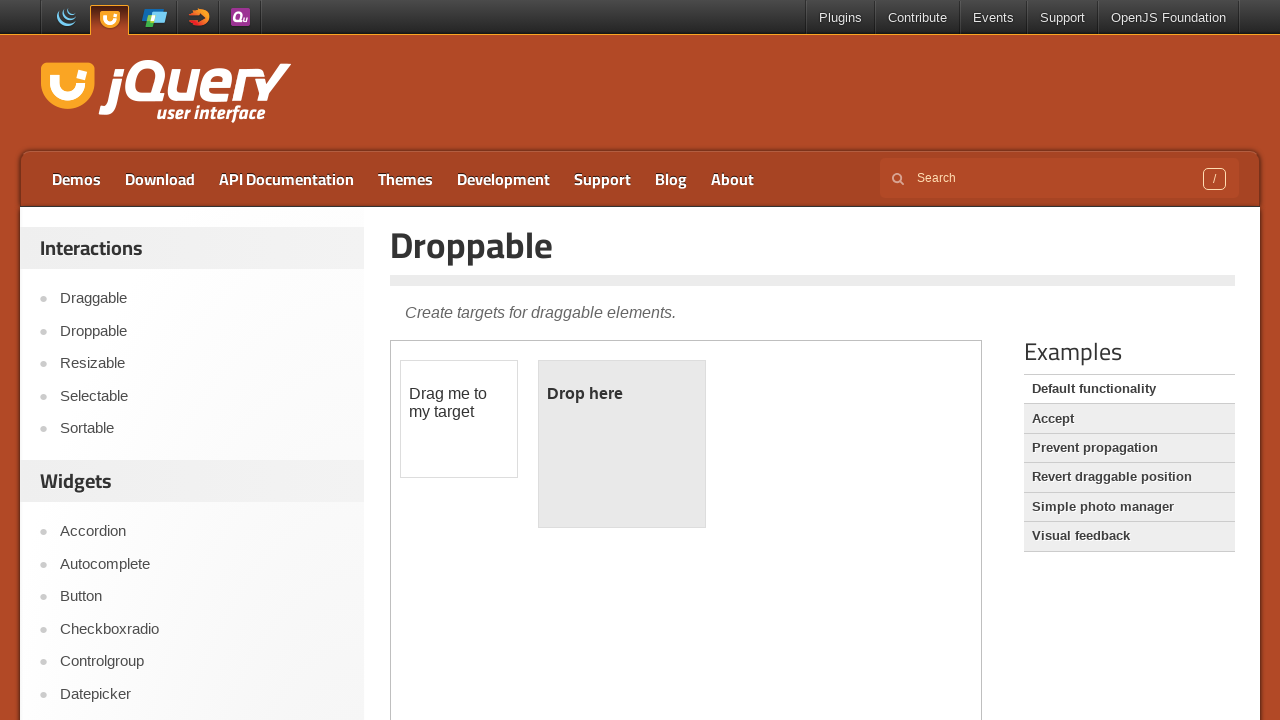

Located demo iframe
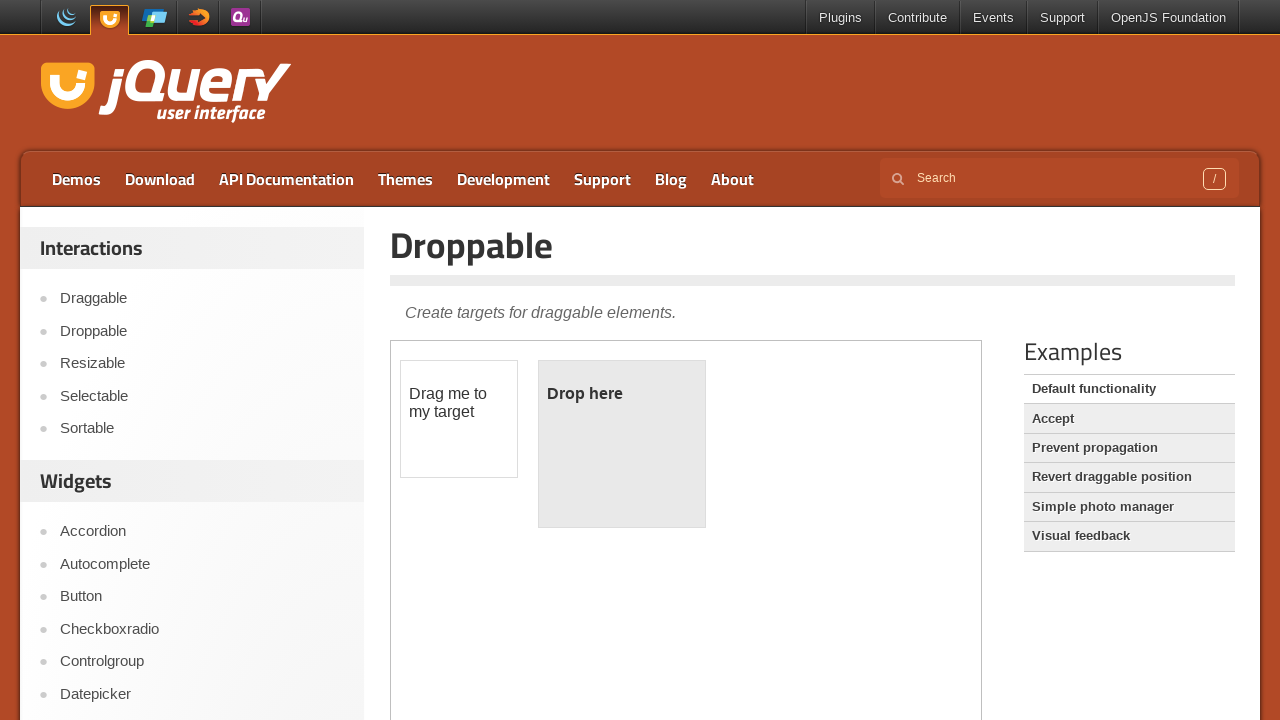

Located draggable element
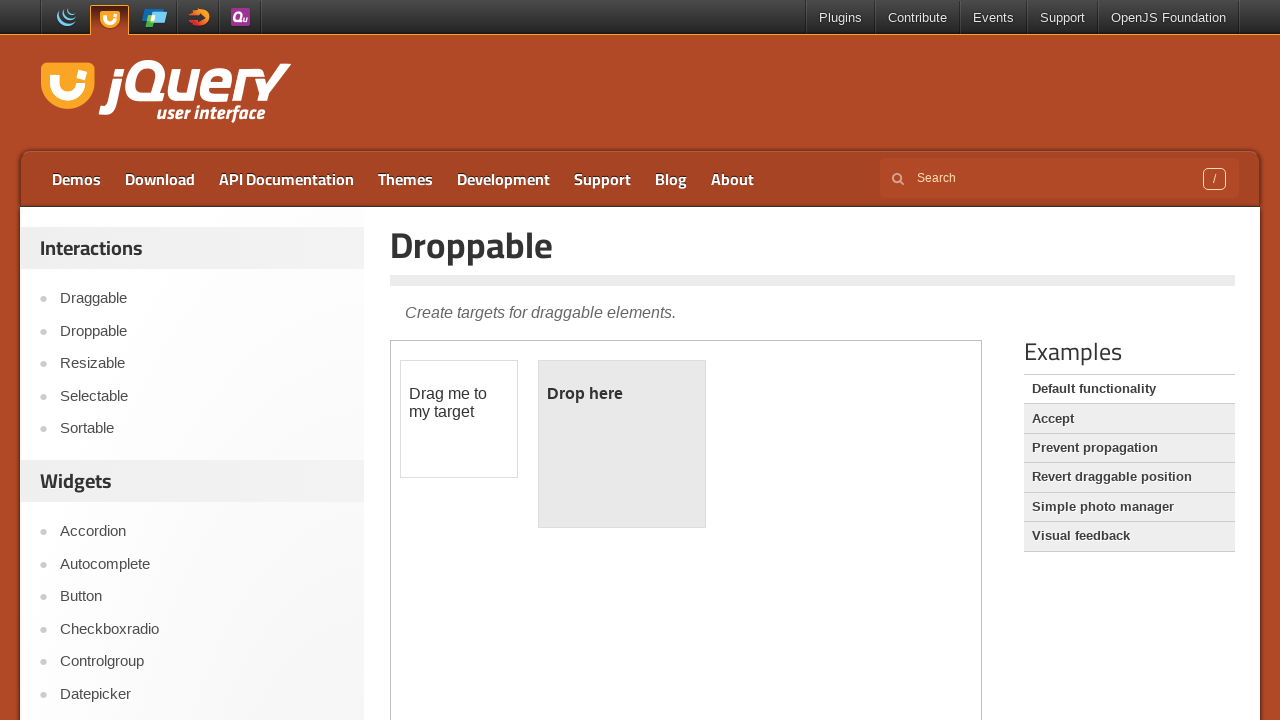

Located droppable target element
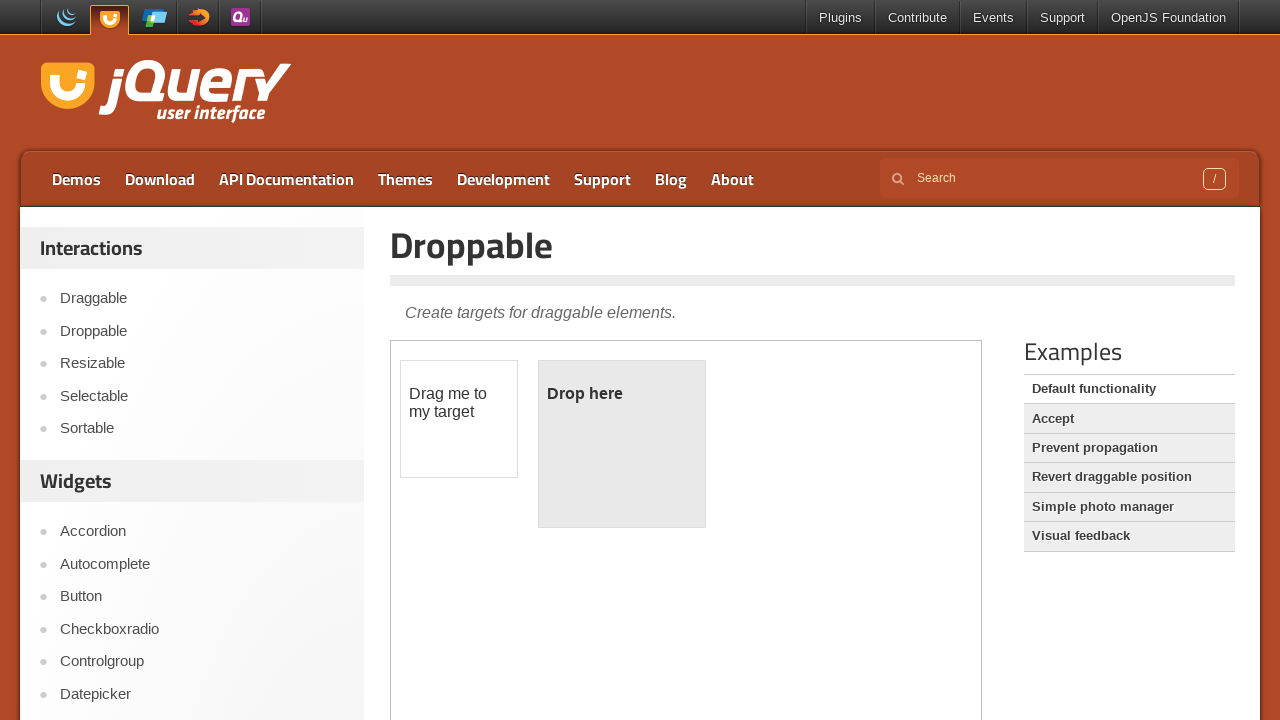

Dragged element to droppable target and dropped it at (622, 444)
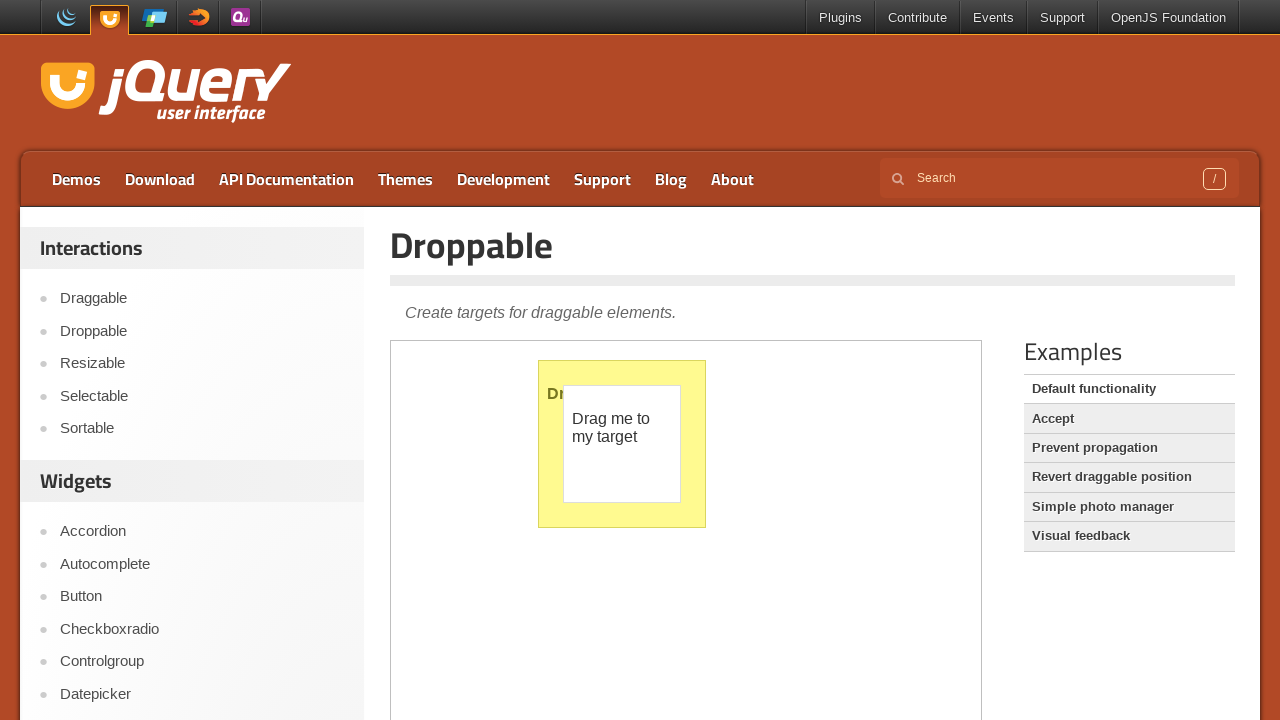

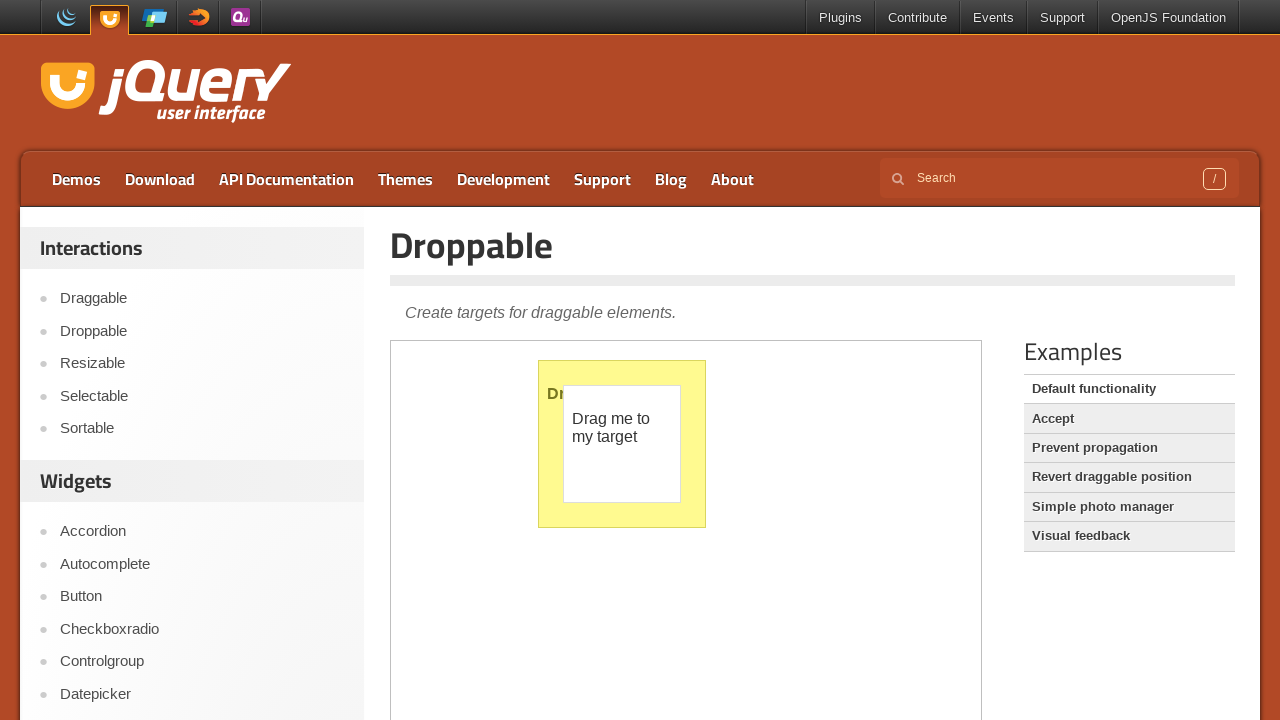